Tests multiple window handling by clicking a link that opens a new window, switching to the new window to verify its content, then switching back to the parent window to verify its content.

Starting URL: http://the-internet.herokuapp.com/

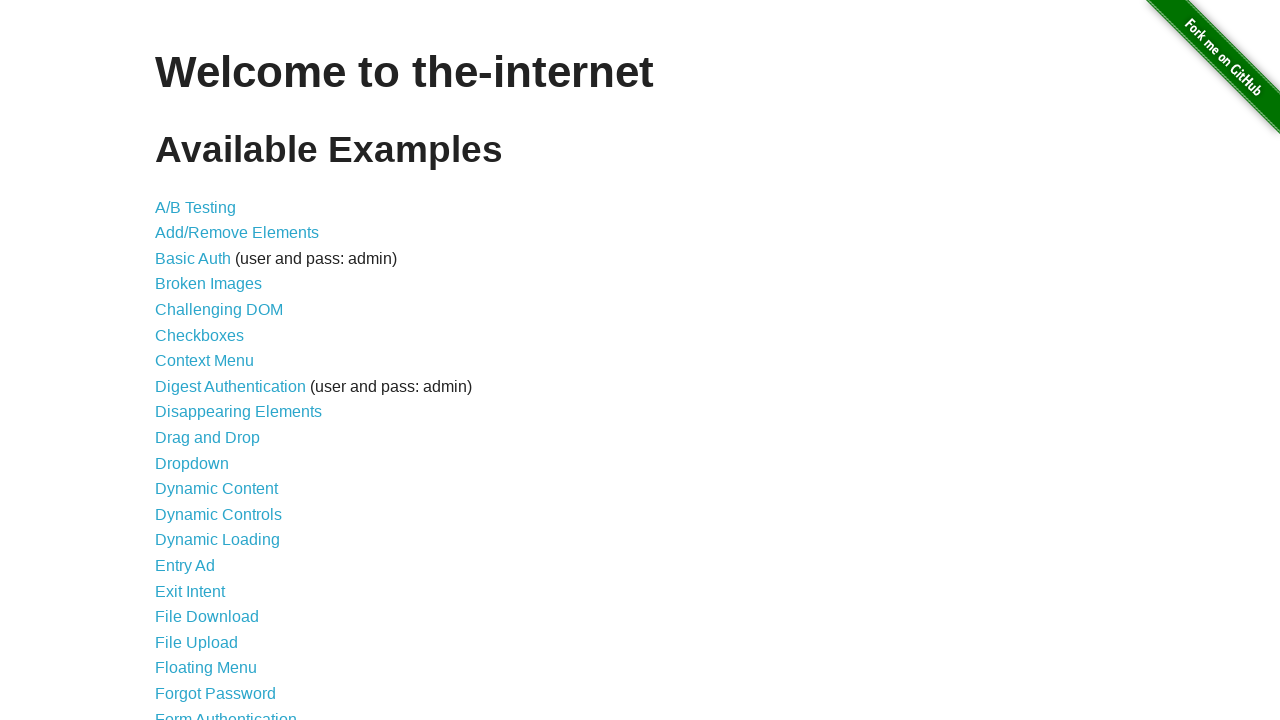

Clicked on 'Multiple Windows' link at (218, 369) on text=Multiple Windows
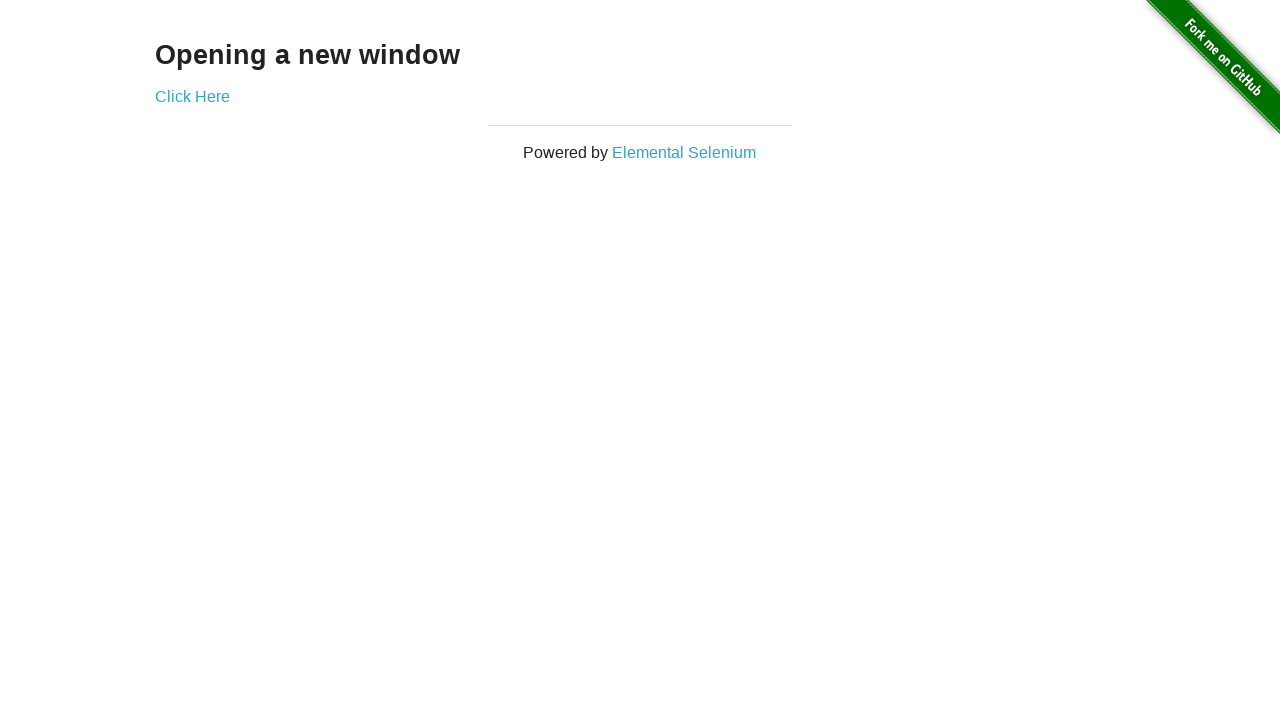

Clicked link that opens a new window at (192, 96) on a[href*='windows']
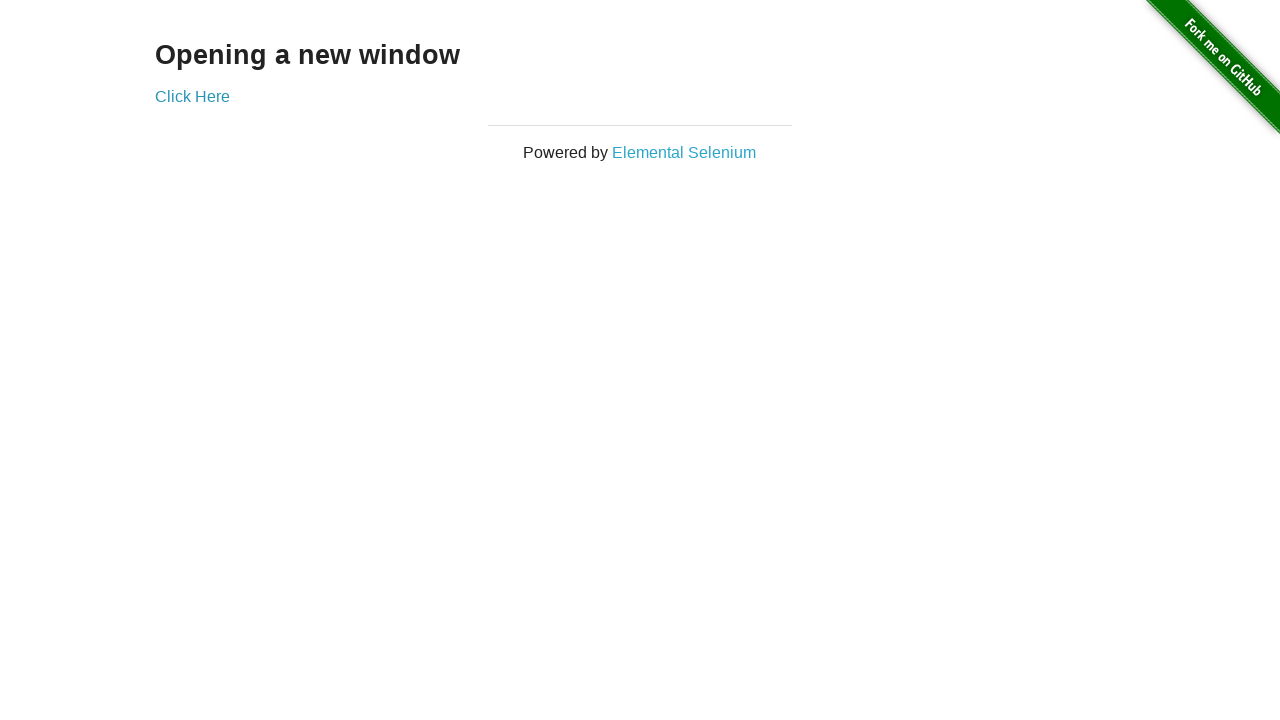

New window opened and loaded
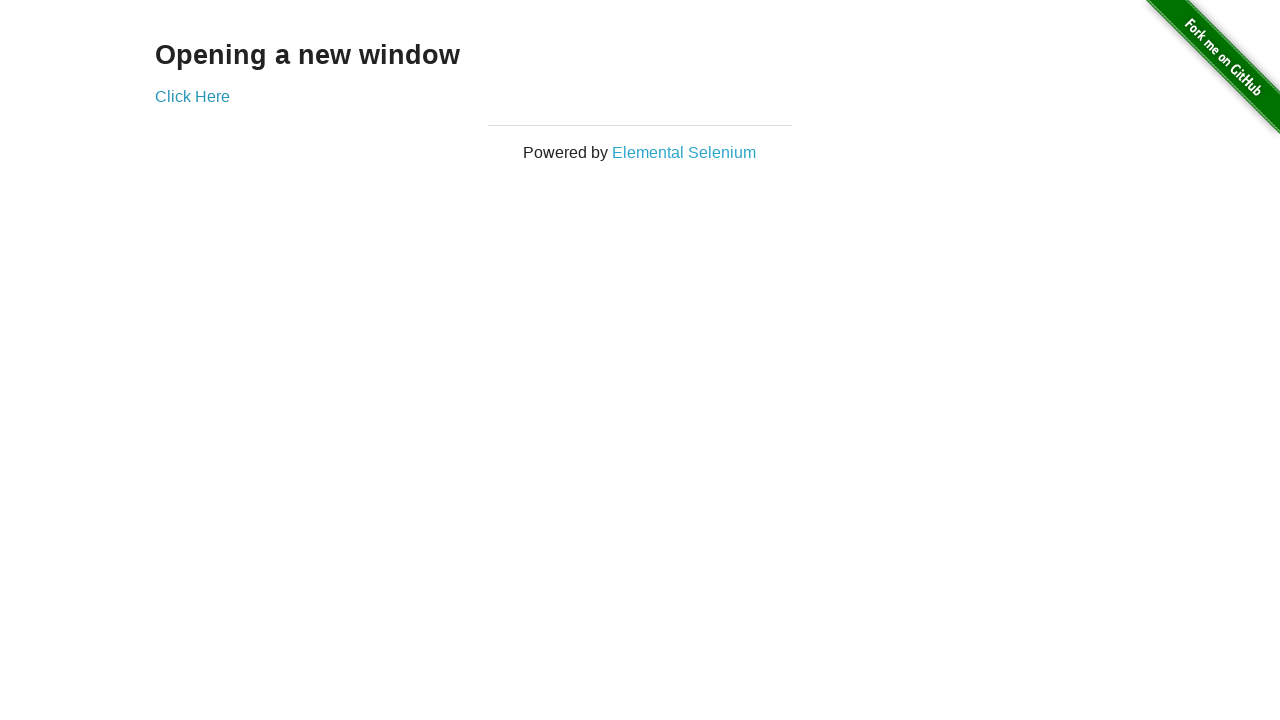

Verified h3 element exists in new window
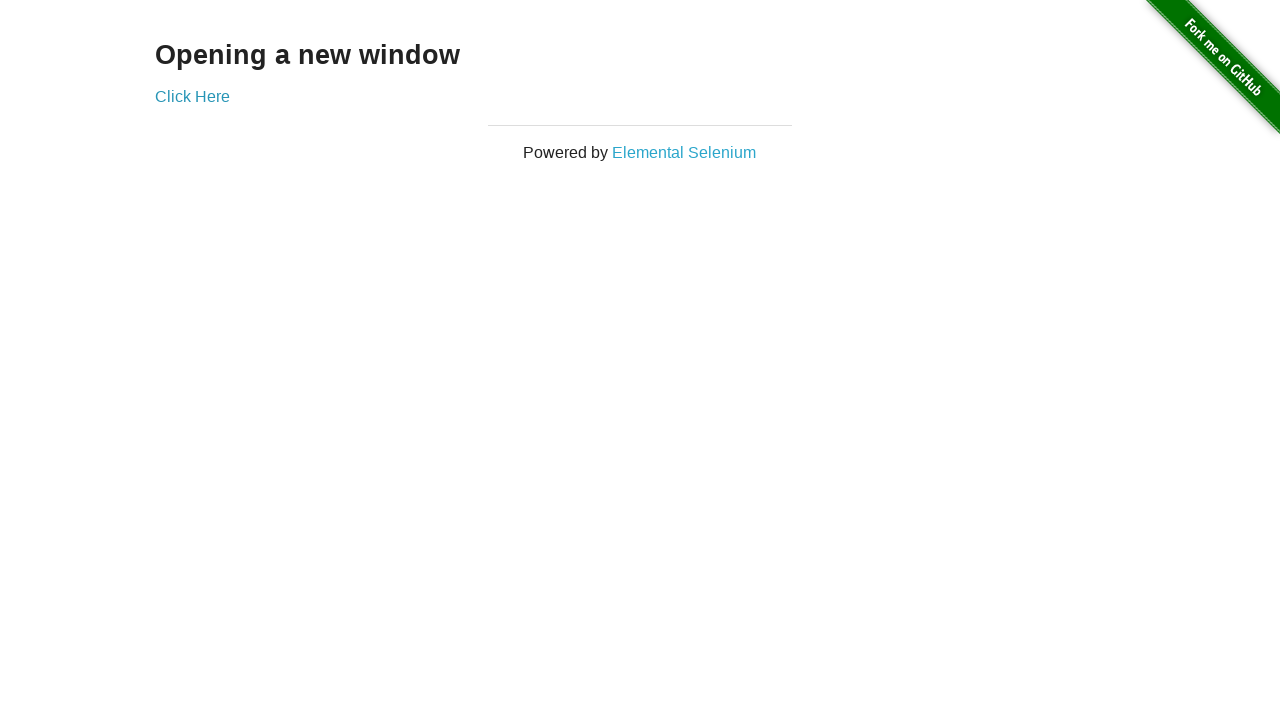

Switched back to parent window
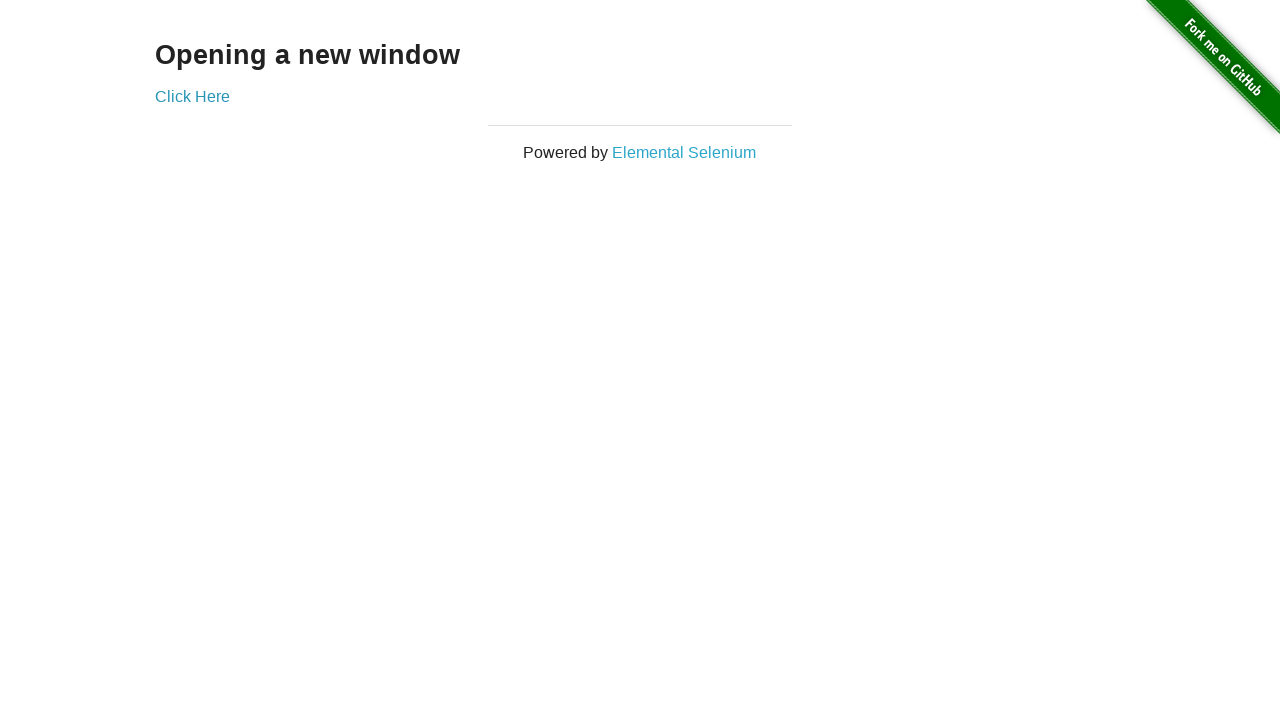

Verified h3 element exists in parent window content
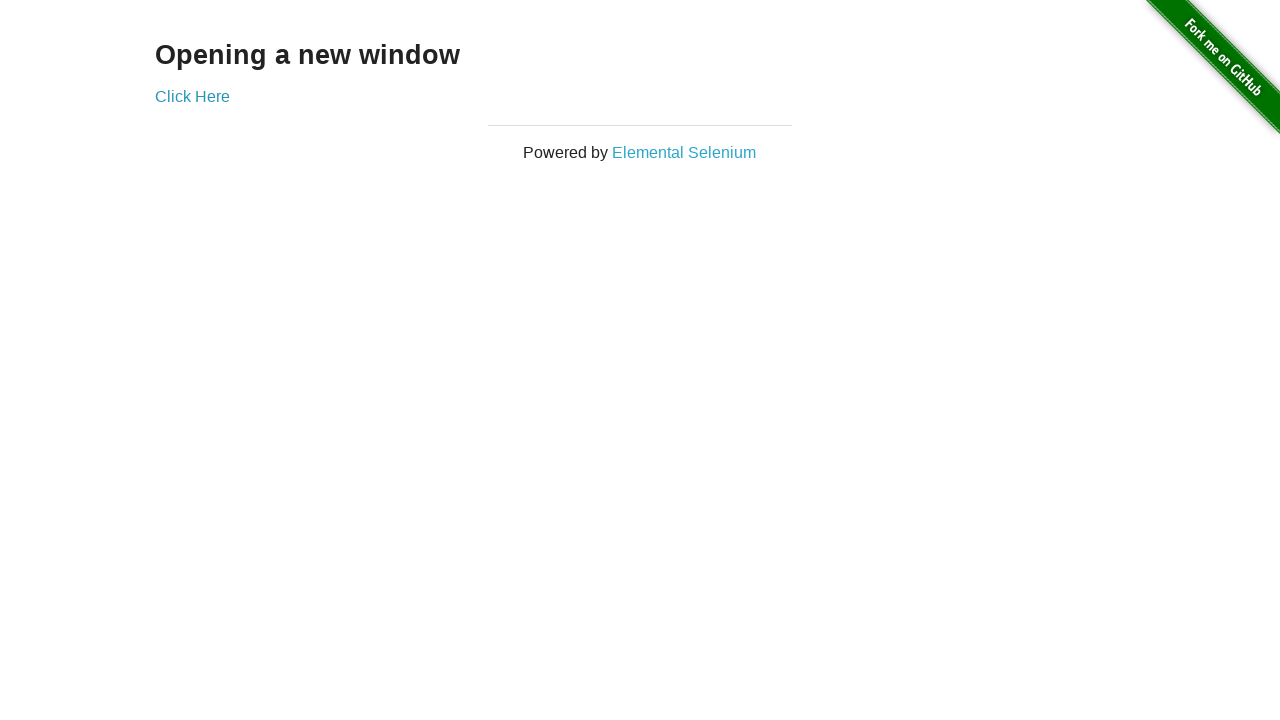

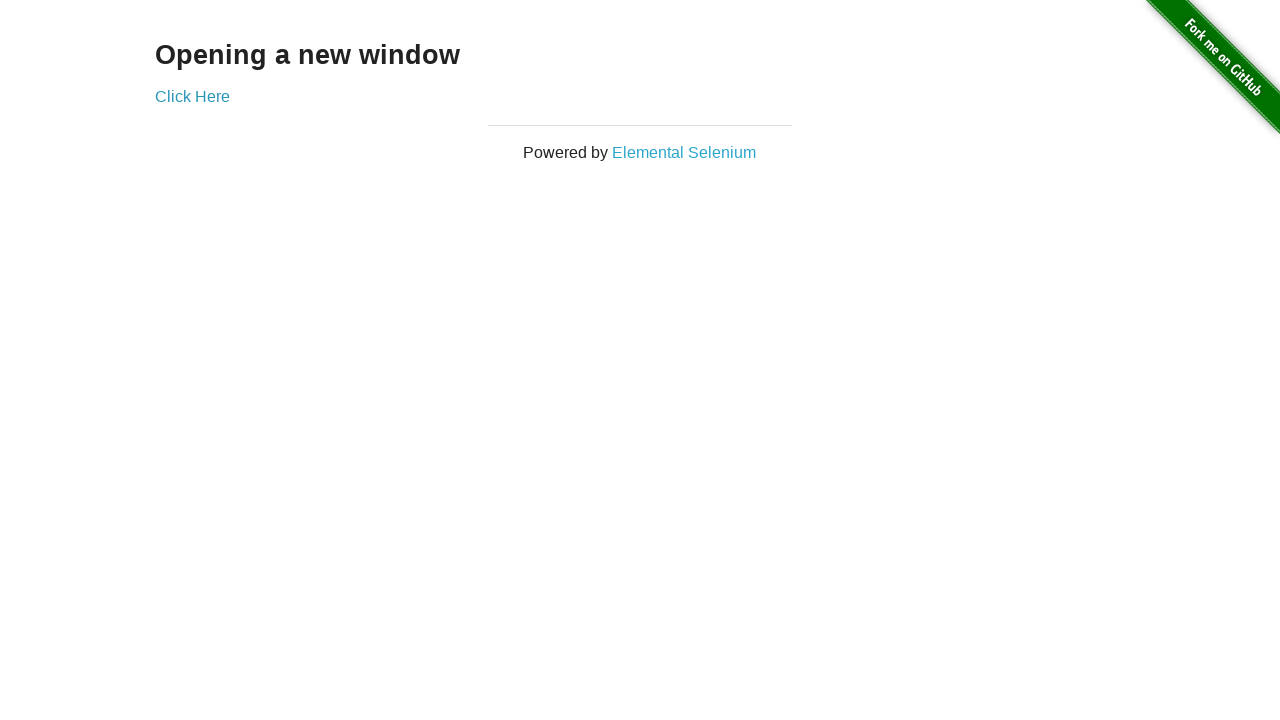